Tests that the Bilibili homepage contains basic elements like member/login text and has the correct page title containing 'bilibili'.

Starting URL: https://www.bilibili.com

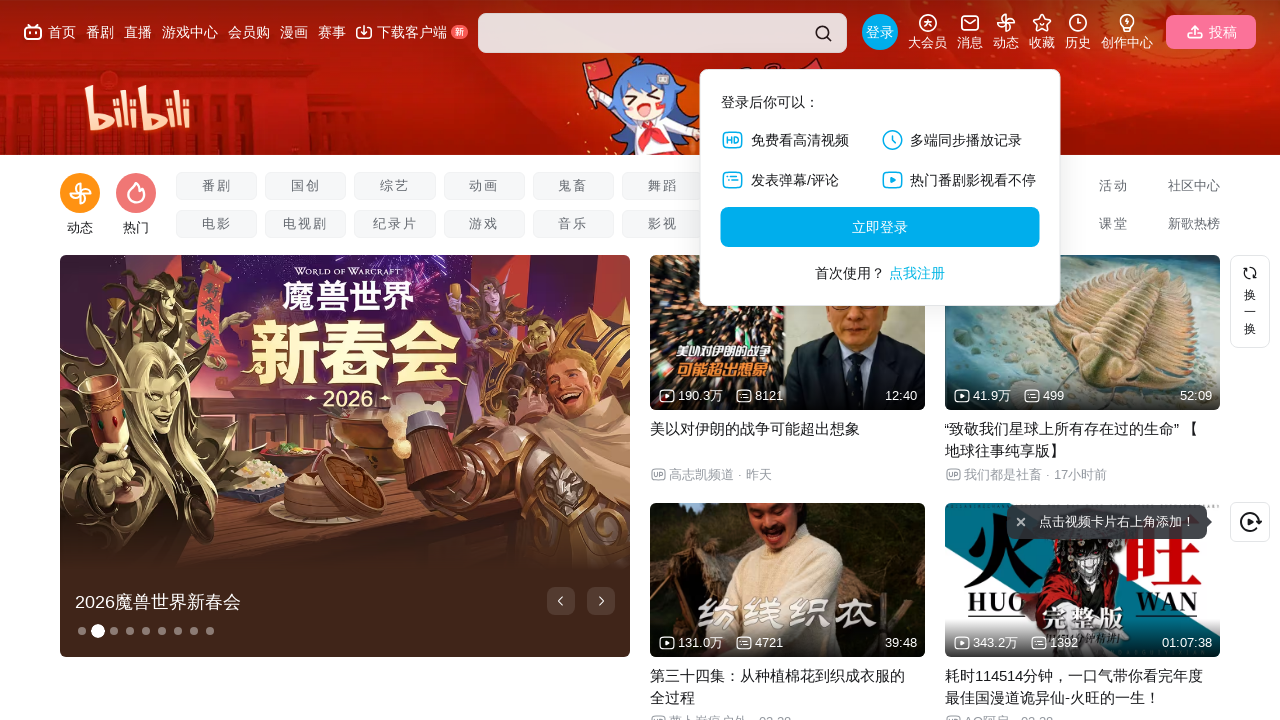

Page loaded with domcontentloaded state
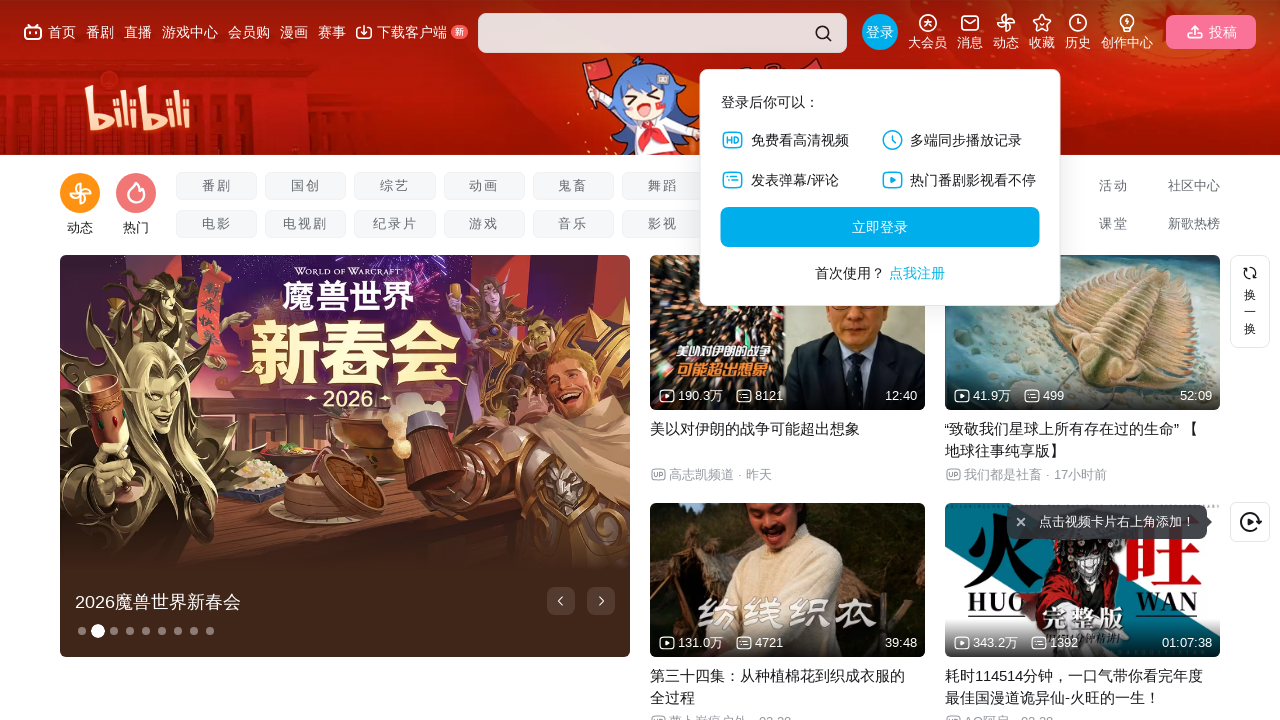

Retrieved body text content
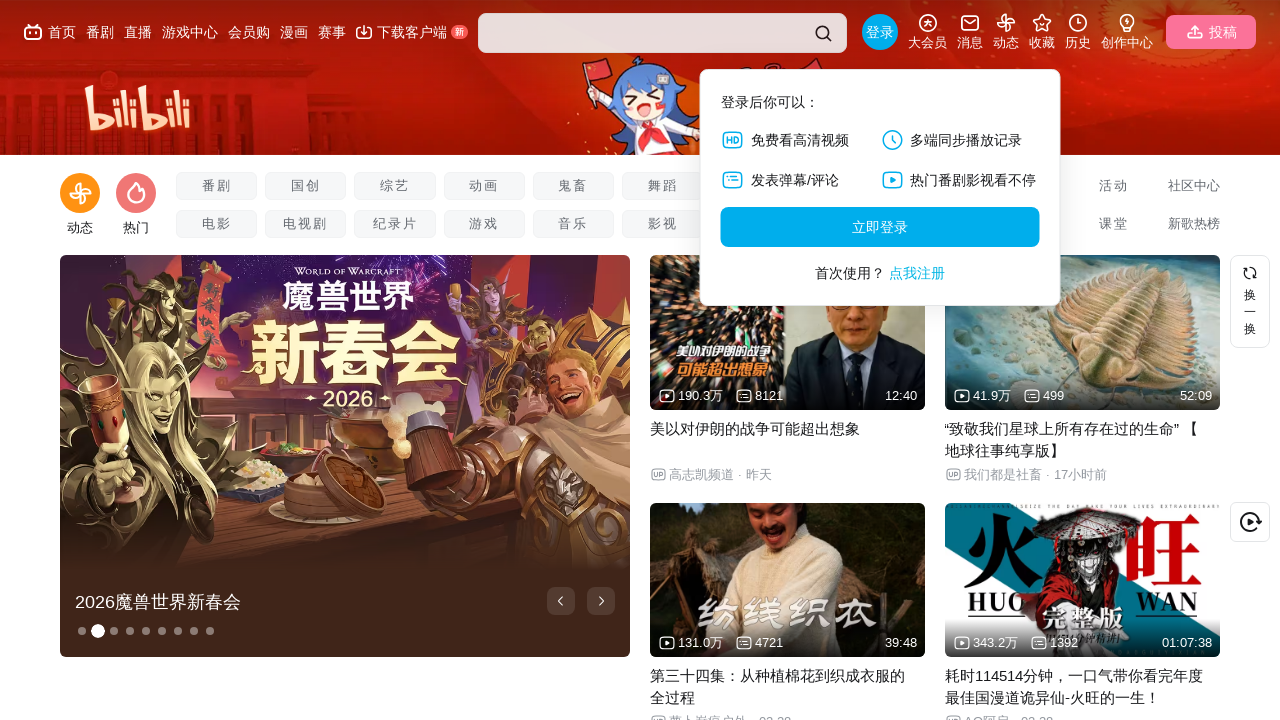

Verified page contains basic navigation content (会员/登录/首页/番剧)
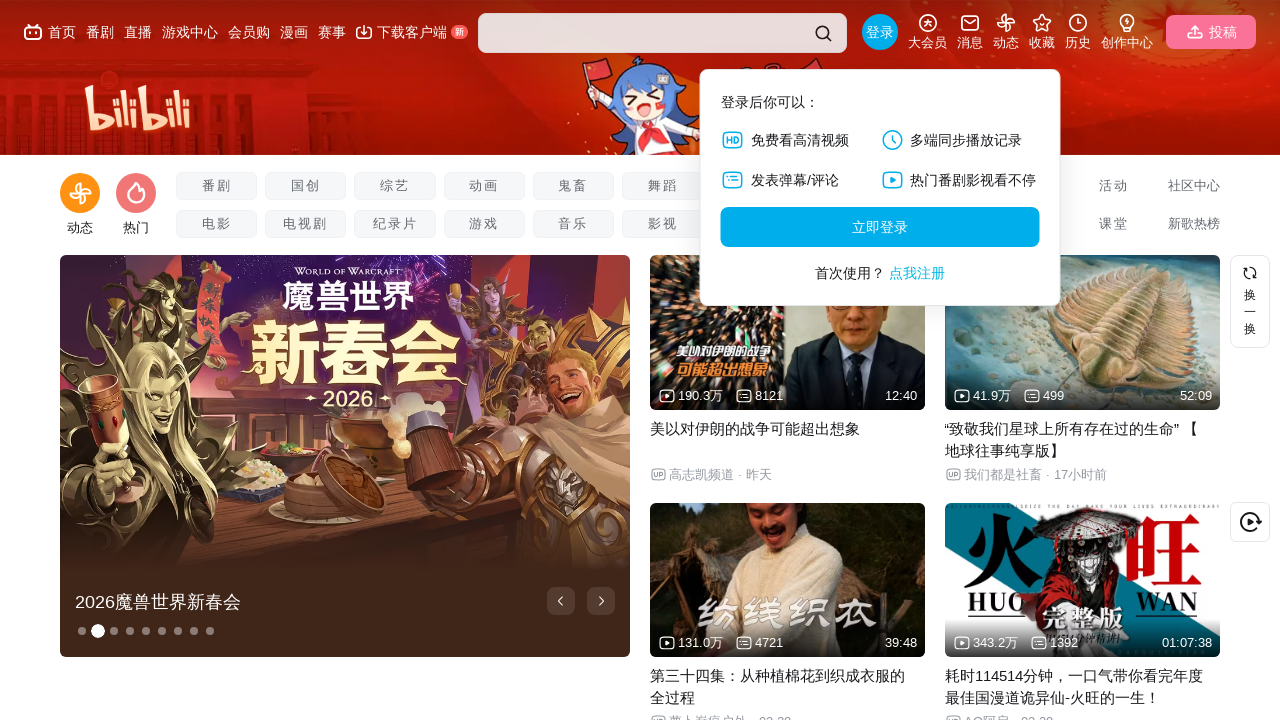

Retrieved page title
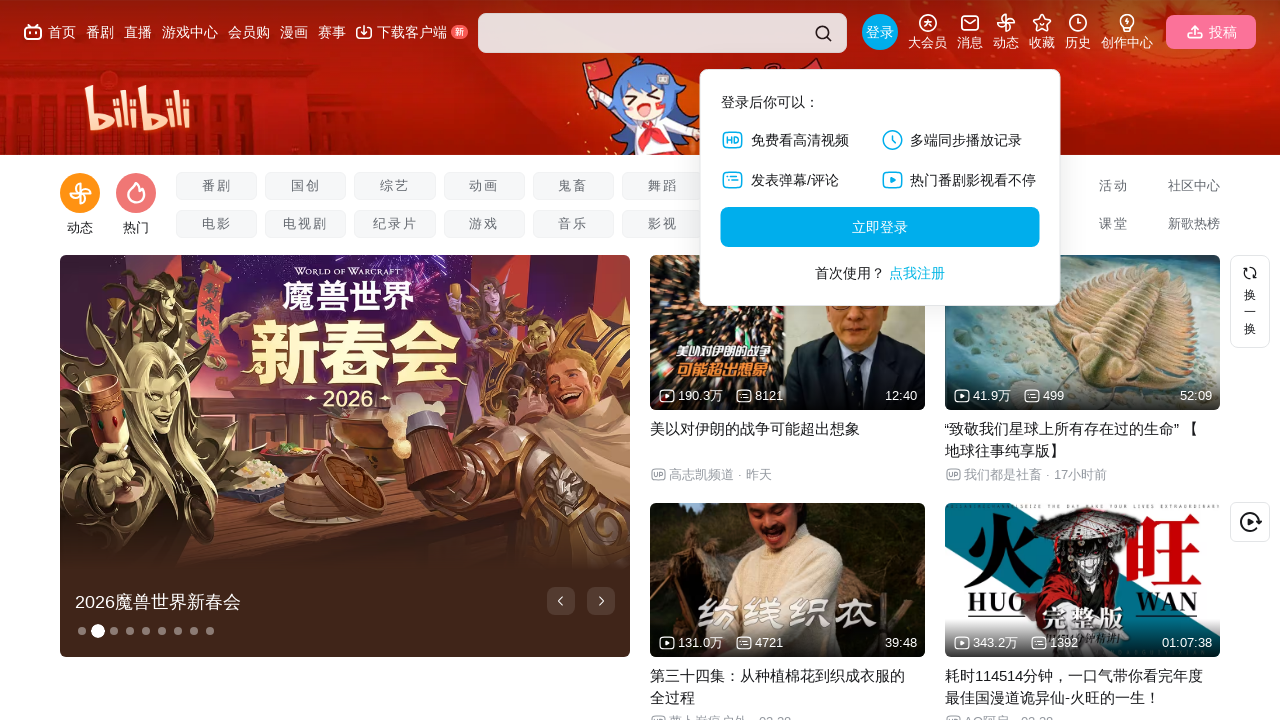

Verified page title contains 'bilibili' or '哔哩哔哩'
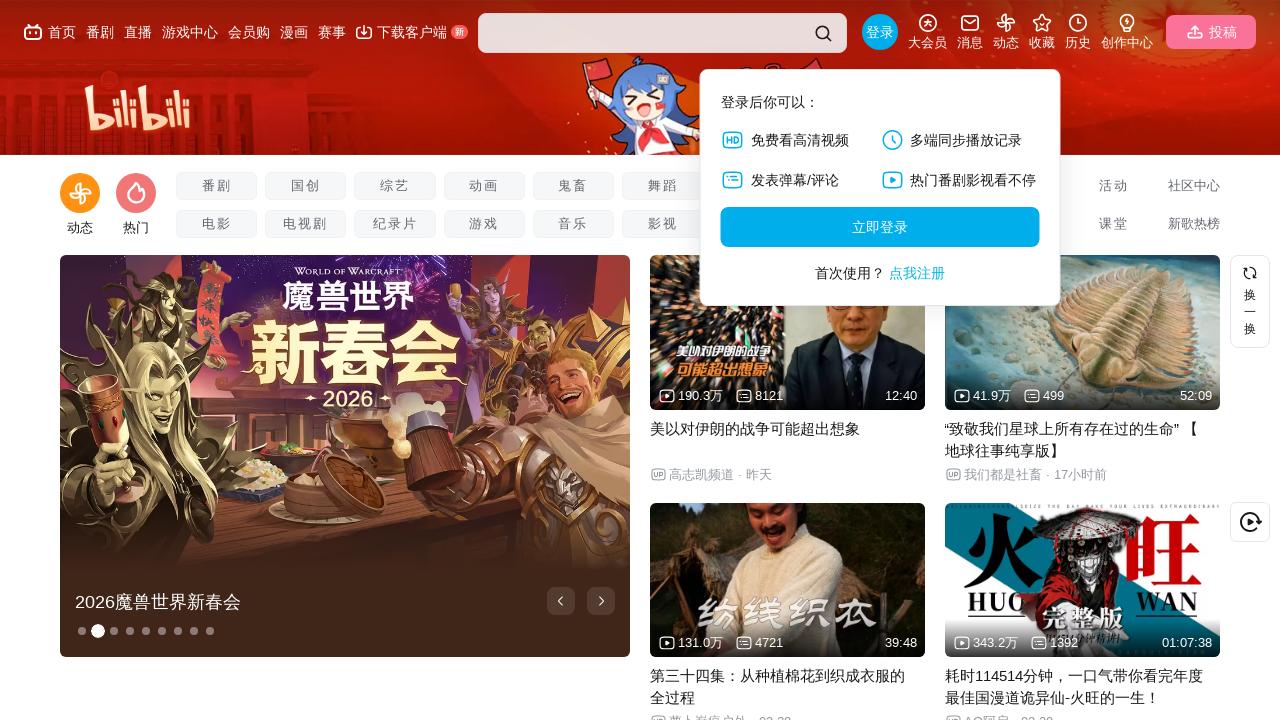

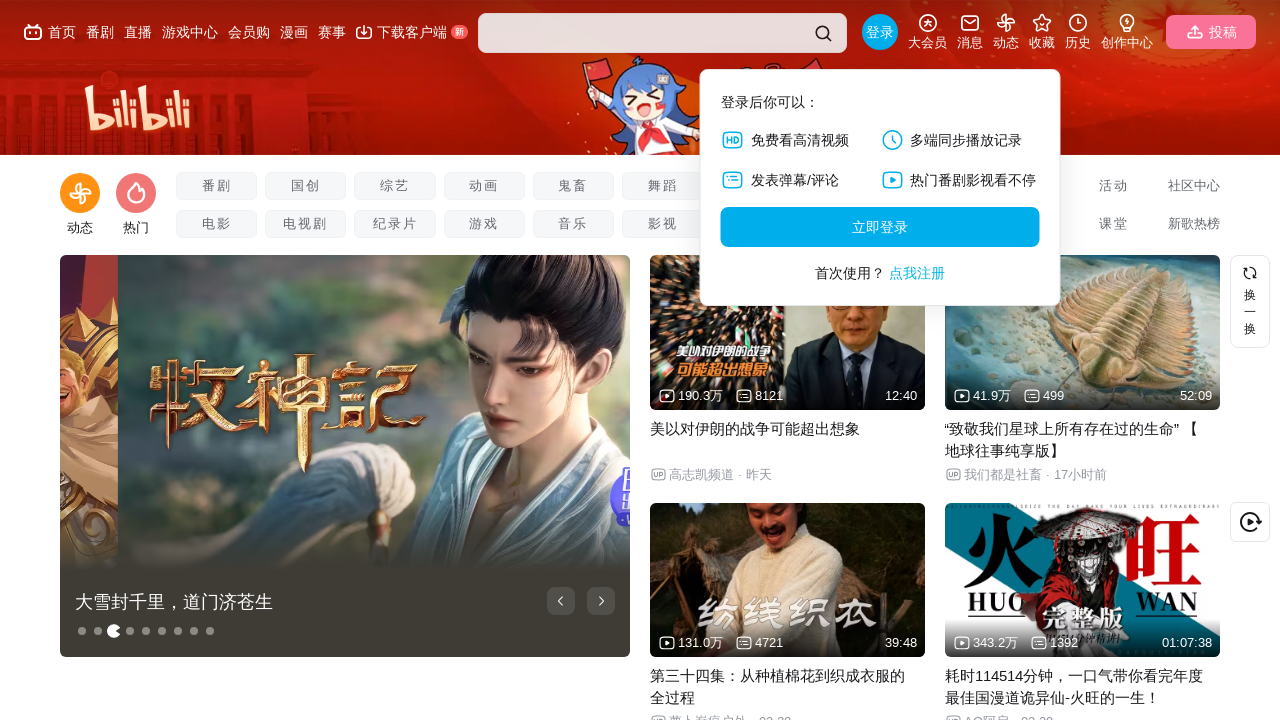